Tests filtering functionality with valid text 'hi' and verifies results are sorted by name

Starting URL: https://mystifying-beaver-ee03b5.netlify.app/

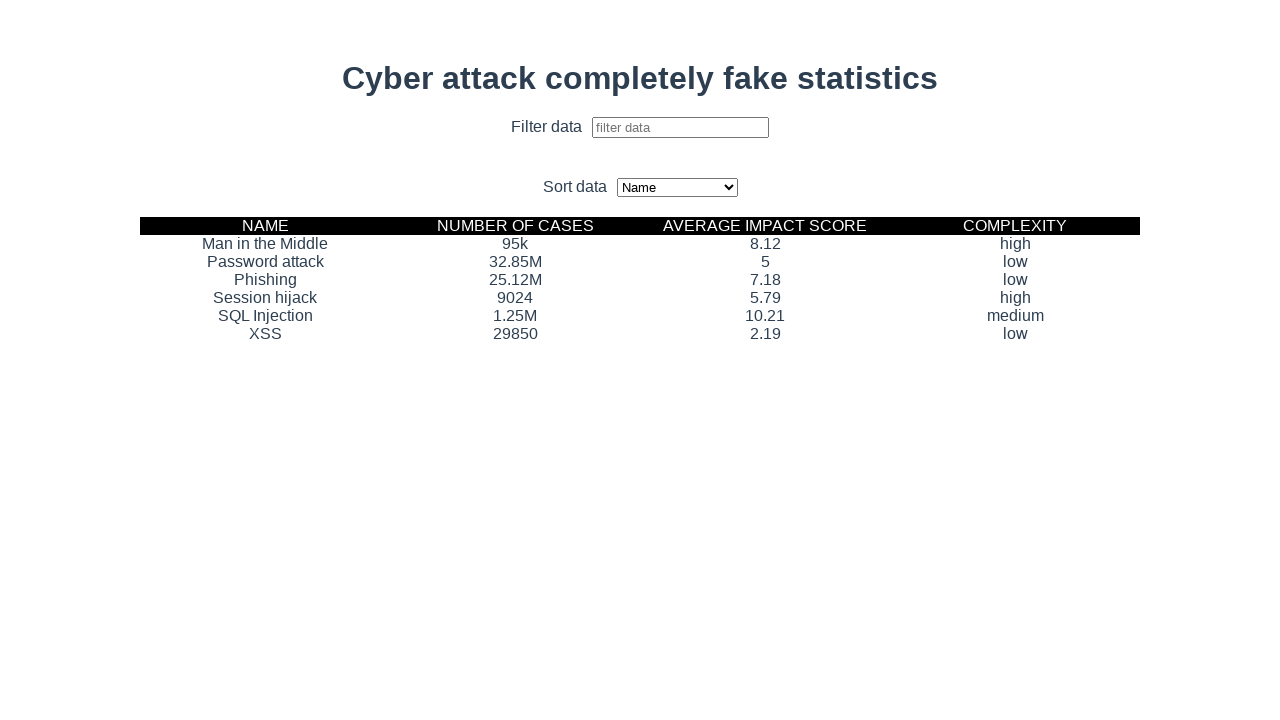

Filled filter input with 'hi' on #filter-input
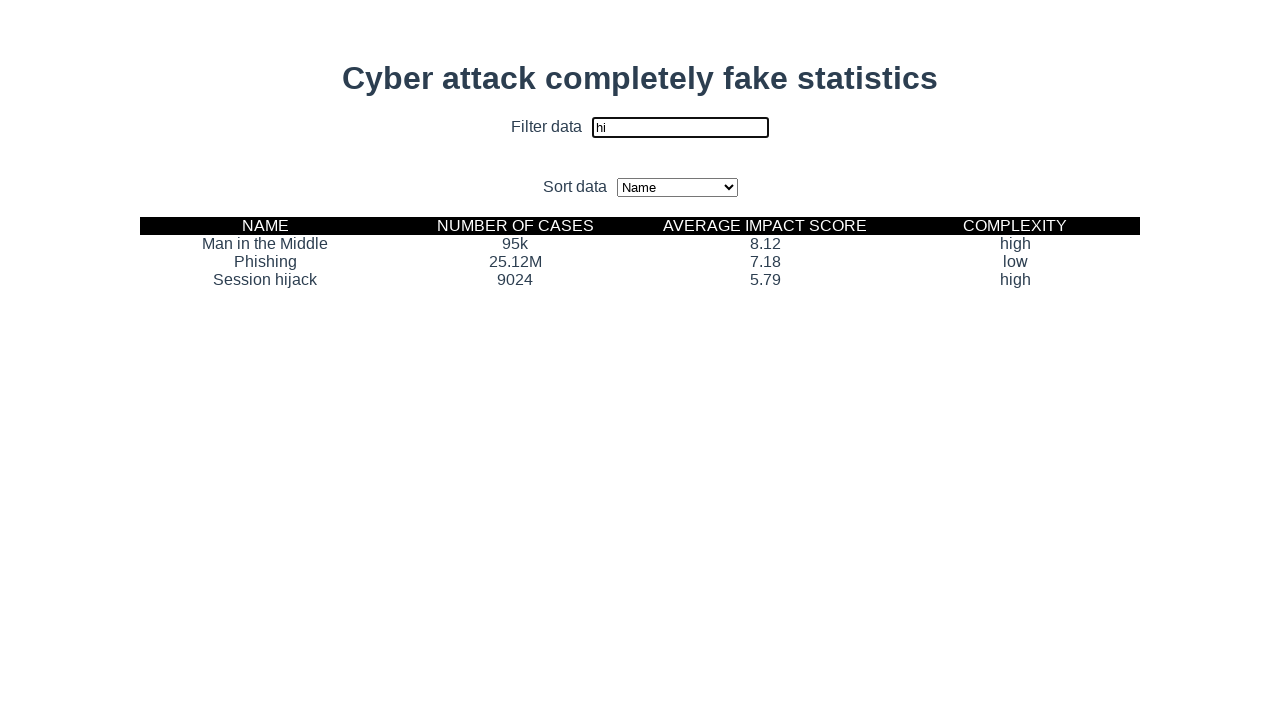

Selected sort option 'name' on #sort-select
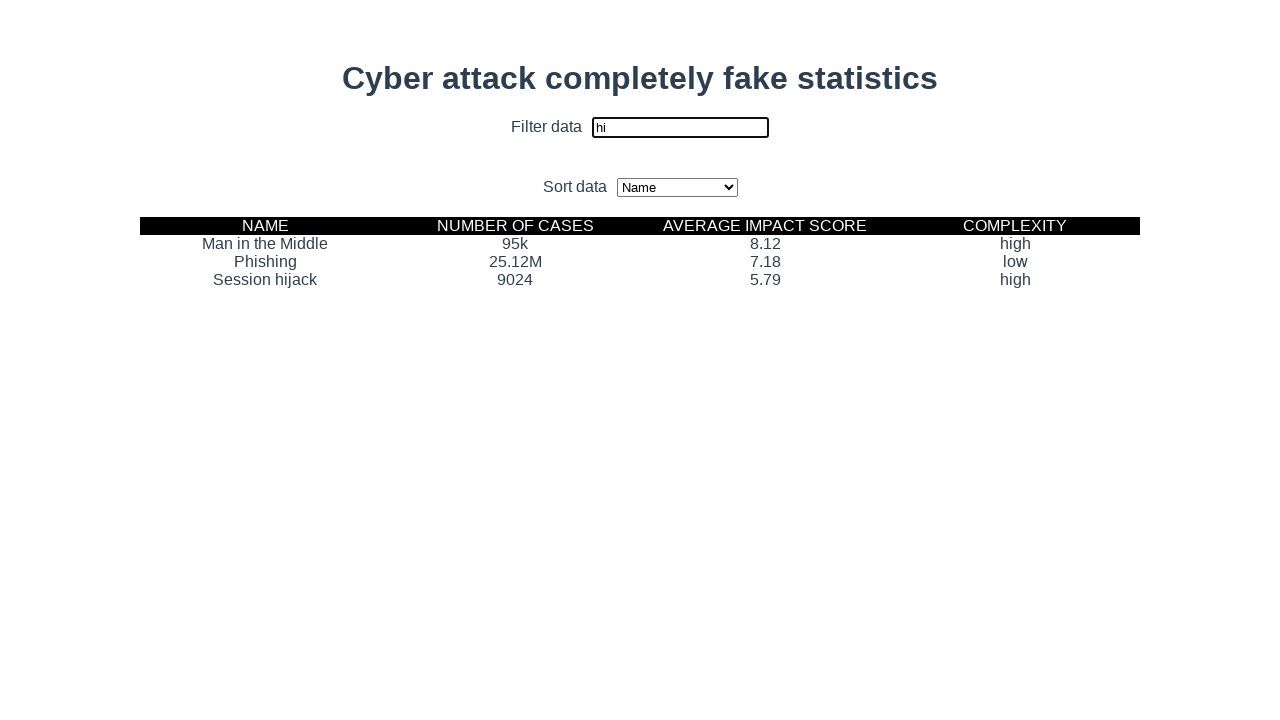

Filtered results loaded and sorted by name
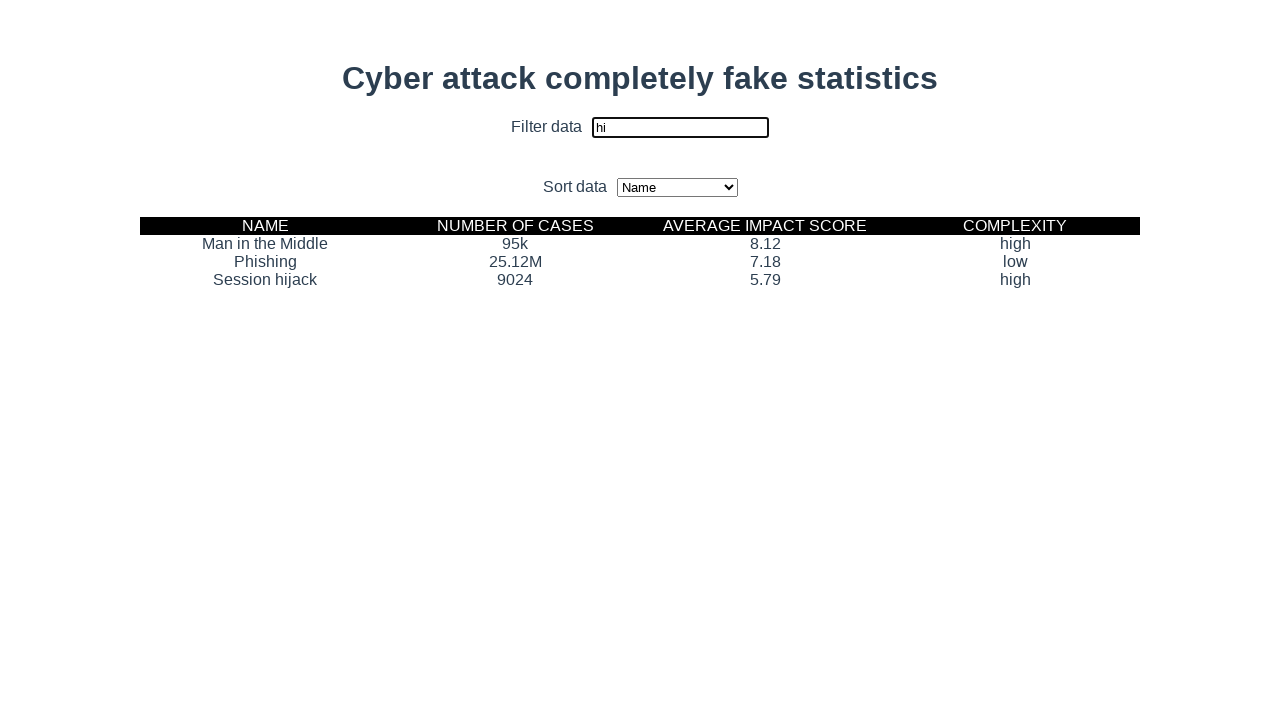

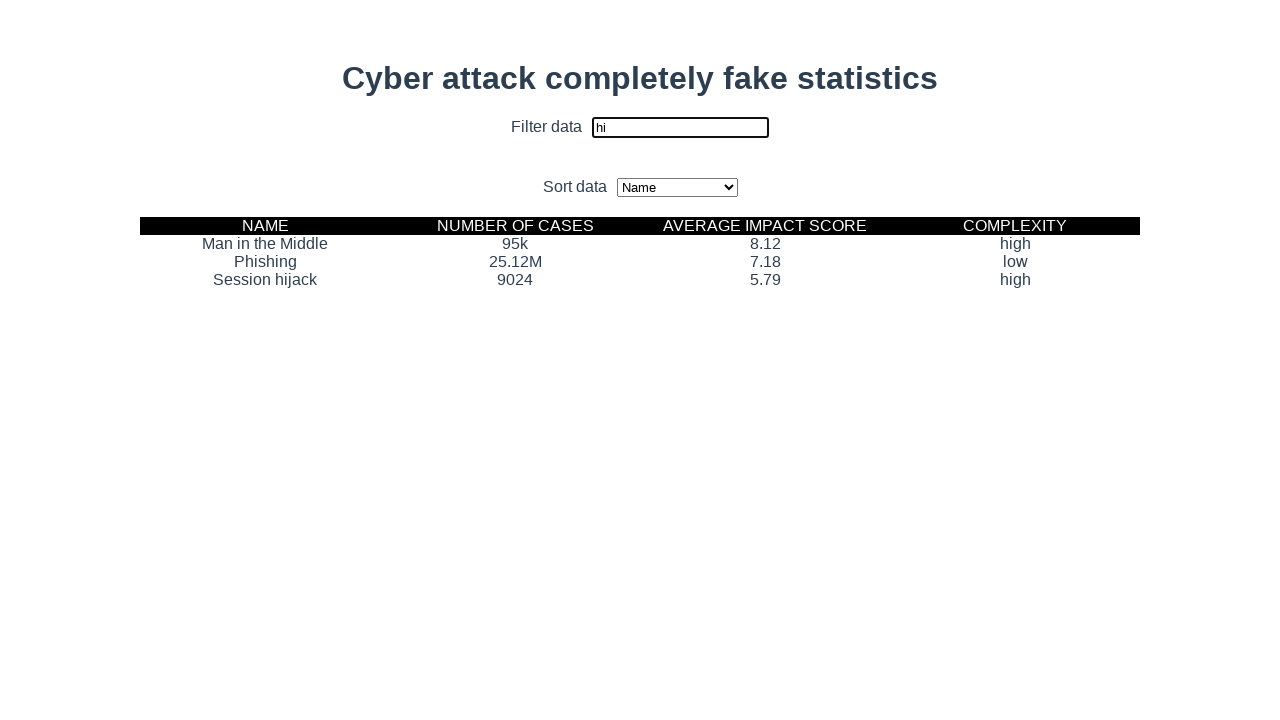